Tests copy and paste functionality using keyboard shortcuts between text input and textarea fields

Starting URL: https://bonigarcia.dev/selenium-webdriver-java/web-form.html

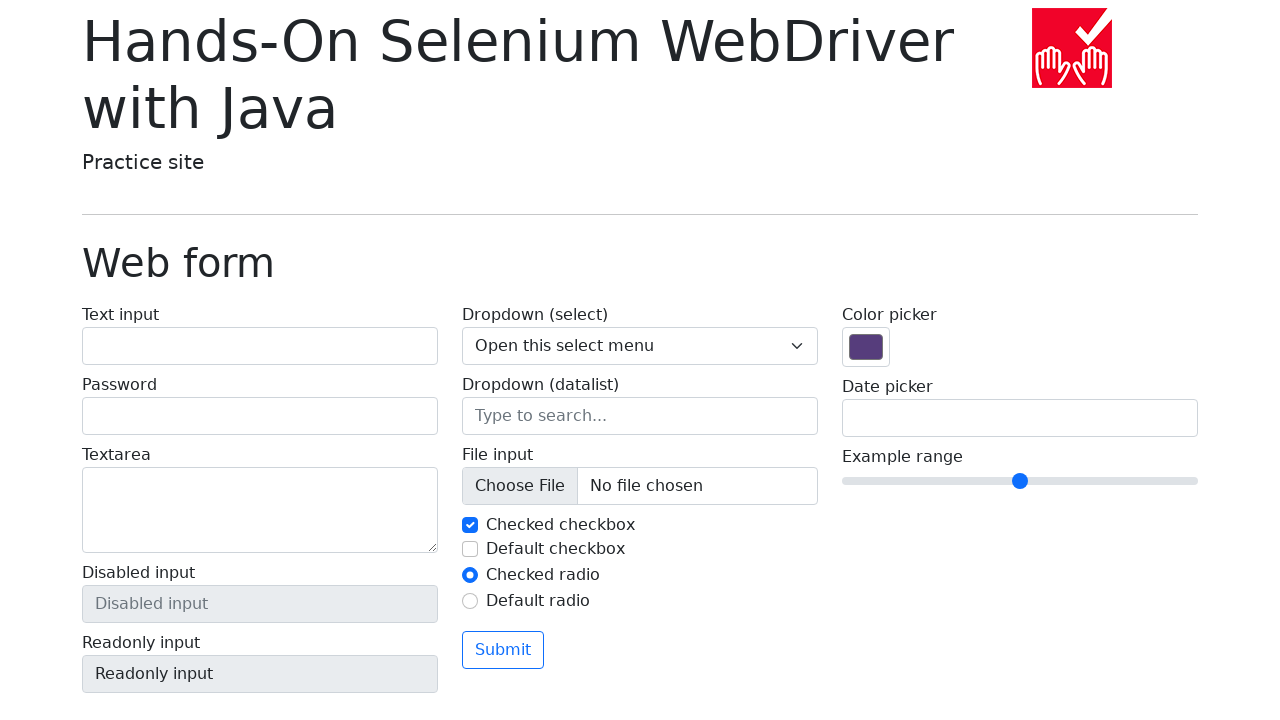

Filled text input field with 'Hello Tester' on #my-text-id
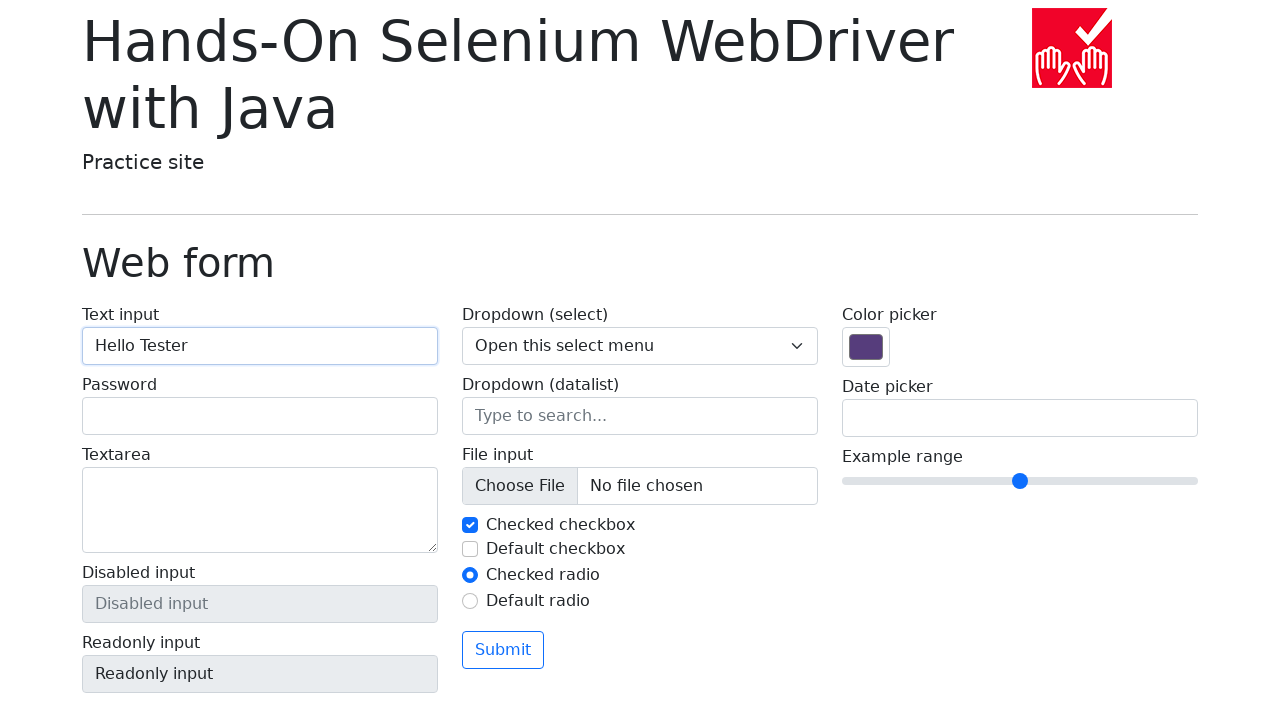

Focused on text input field on #my-text-id
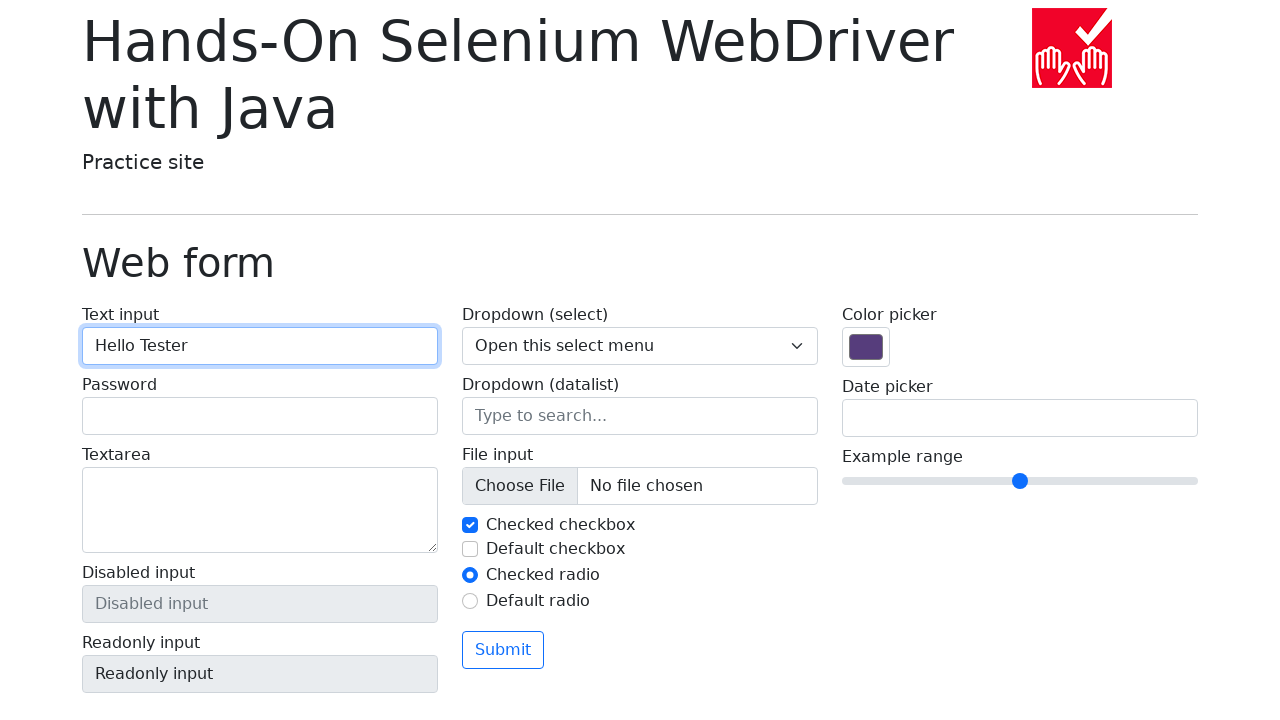

Selected all text in input field using Ctrl+A
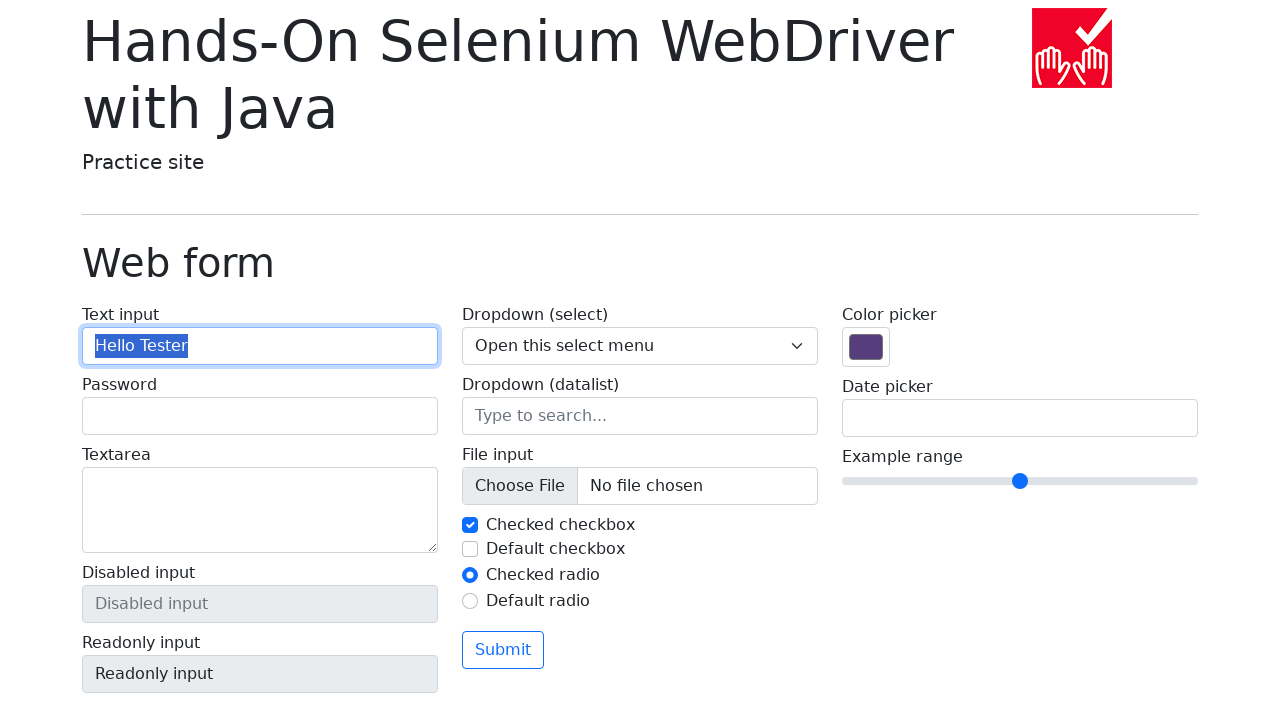

Copied selected text to clipboard using Ctrl+C
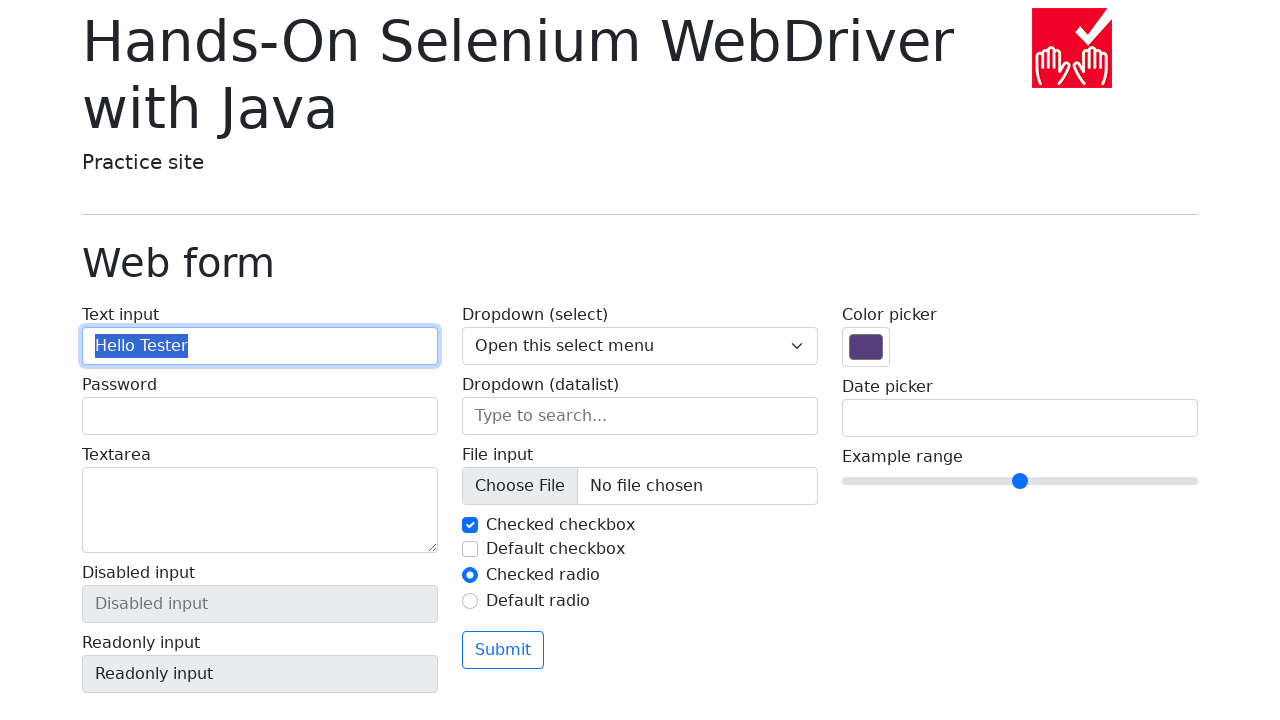

Focused on textarea field on textarea[name='my-textarea']
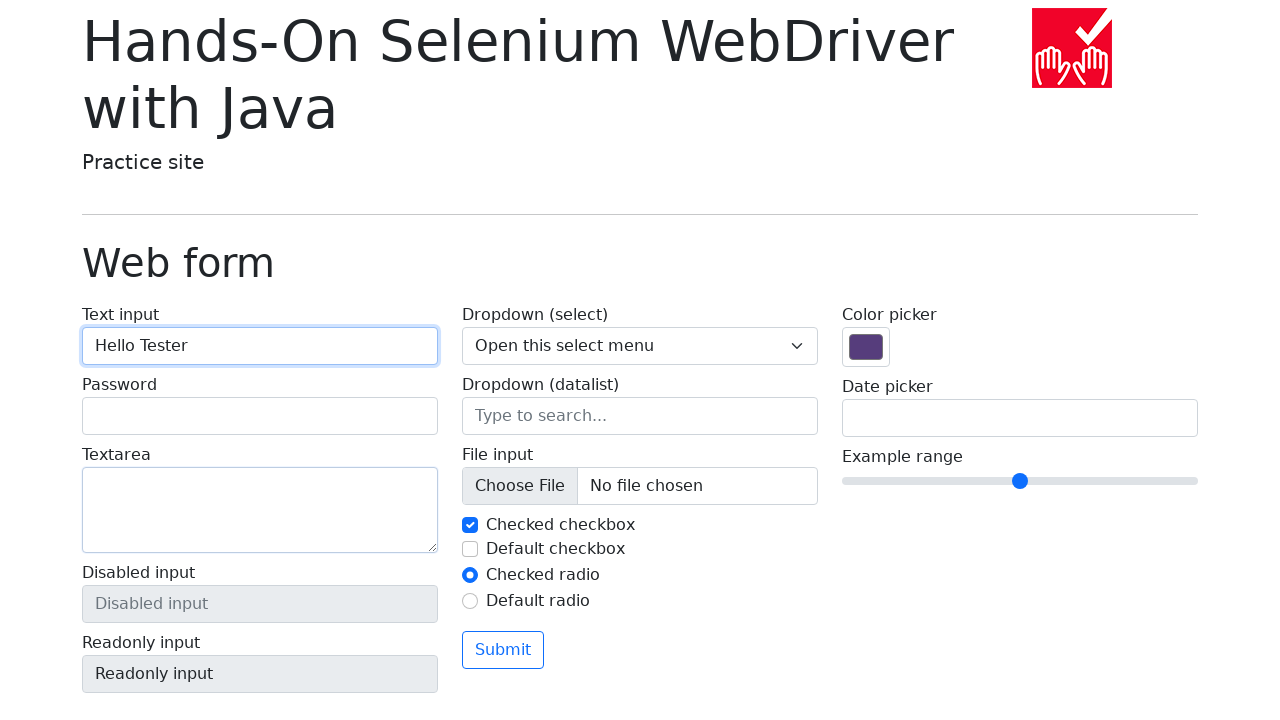

Pasted copied text into textarea using Ctrl+V
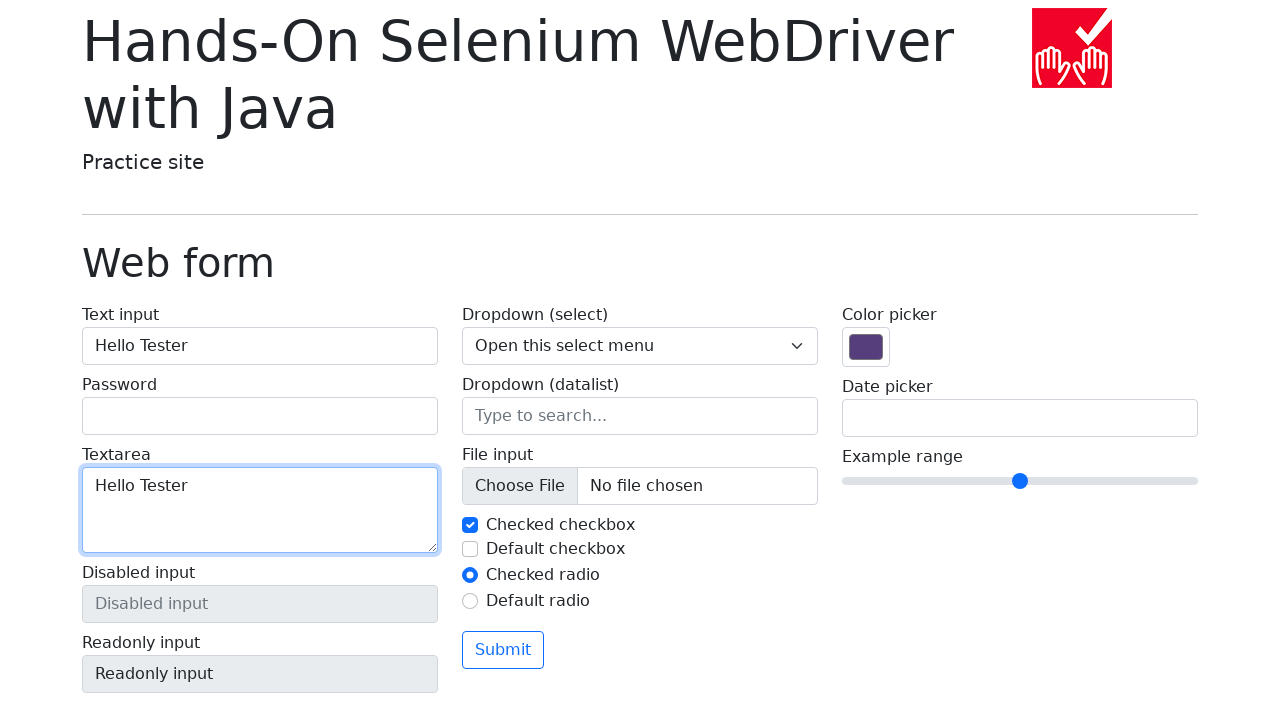

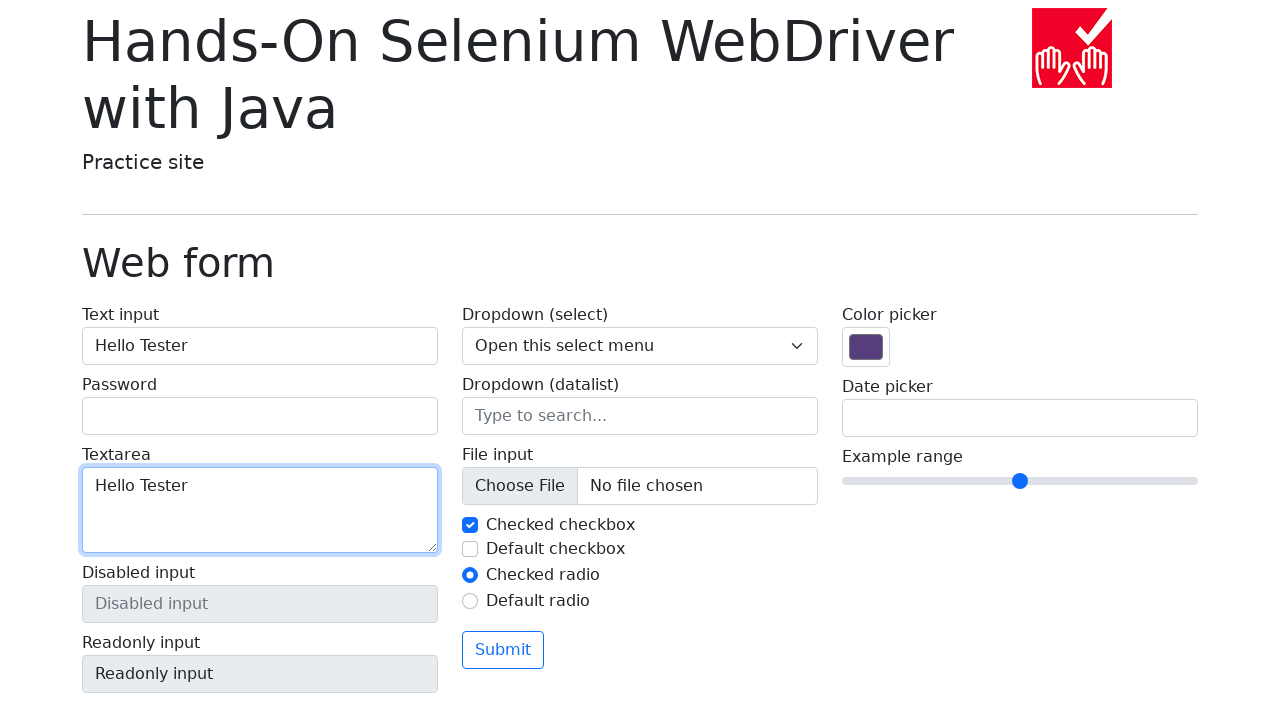